Tests jQuery UI menu by clicking on Enabled menu item and hovering over Downloads submenu

Starting URL: http://the-internet.herokuapp.com/jqueryui/menu

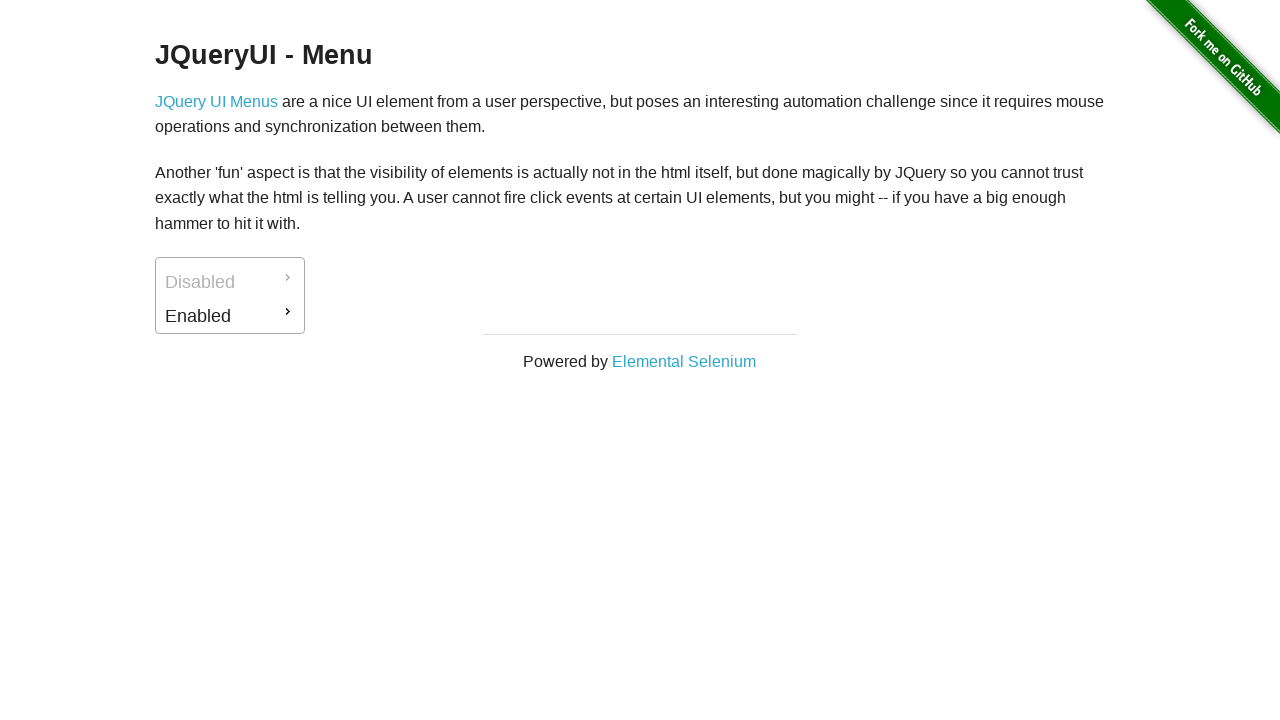

Clicked on Enabled menu item at (230, 316) on #ui-id-2
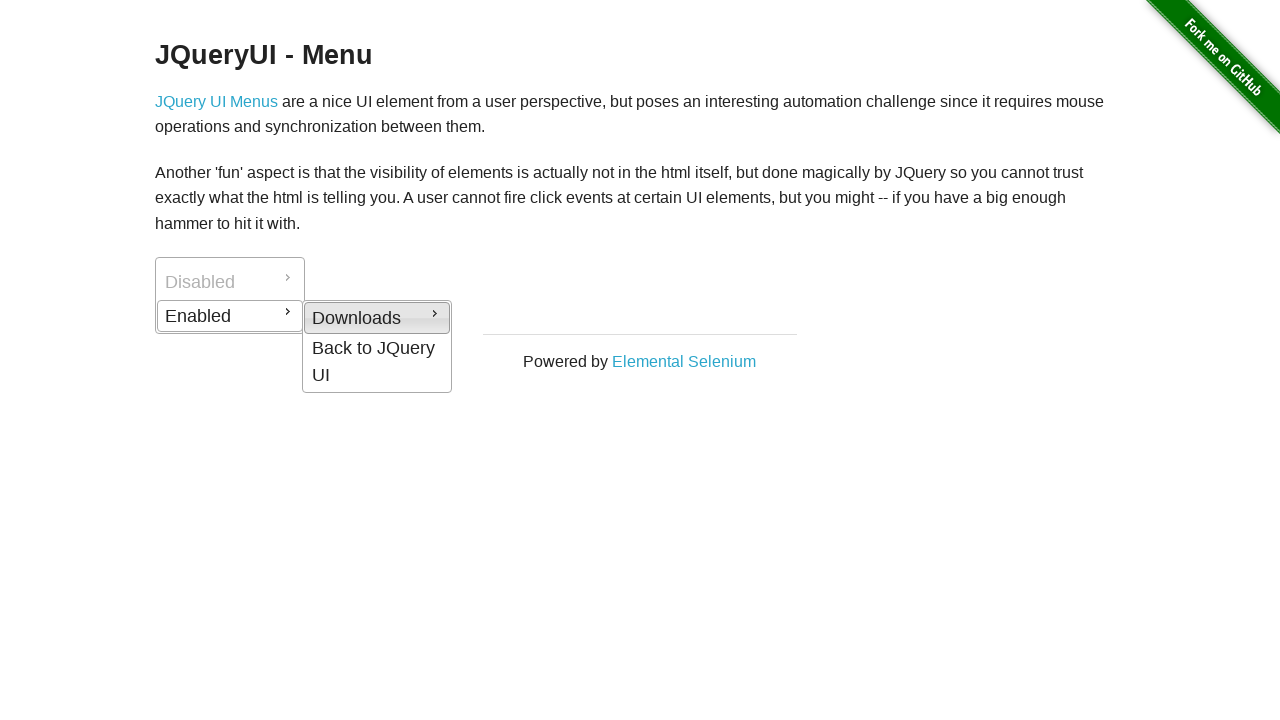

Hovered over Enabled to expand submenu at (230, 316) on #ui-id-2
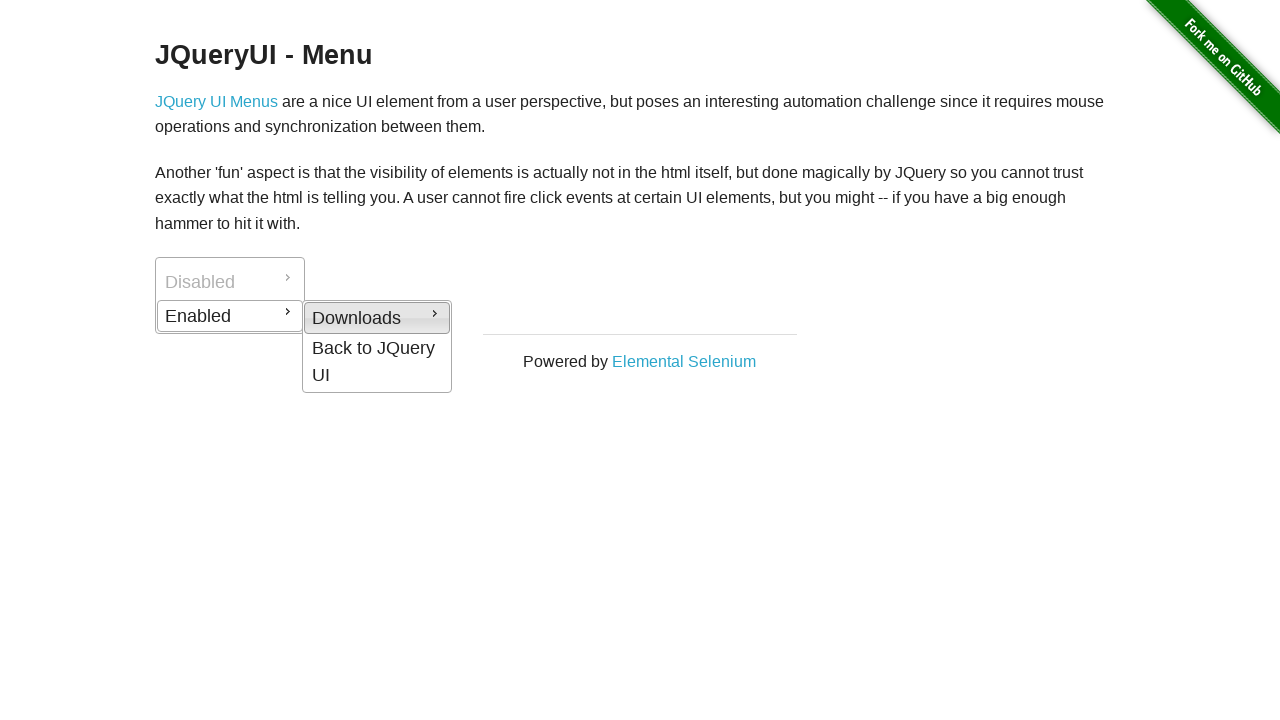

Hovered over Downloads submenu at (377, 318) on #ui-id-4
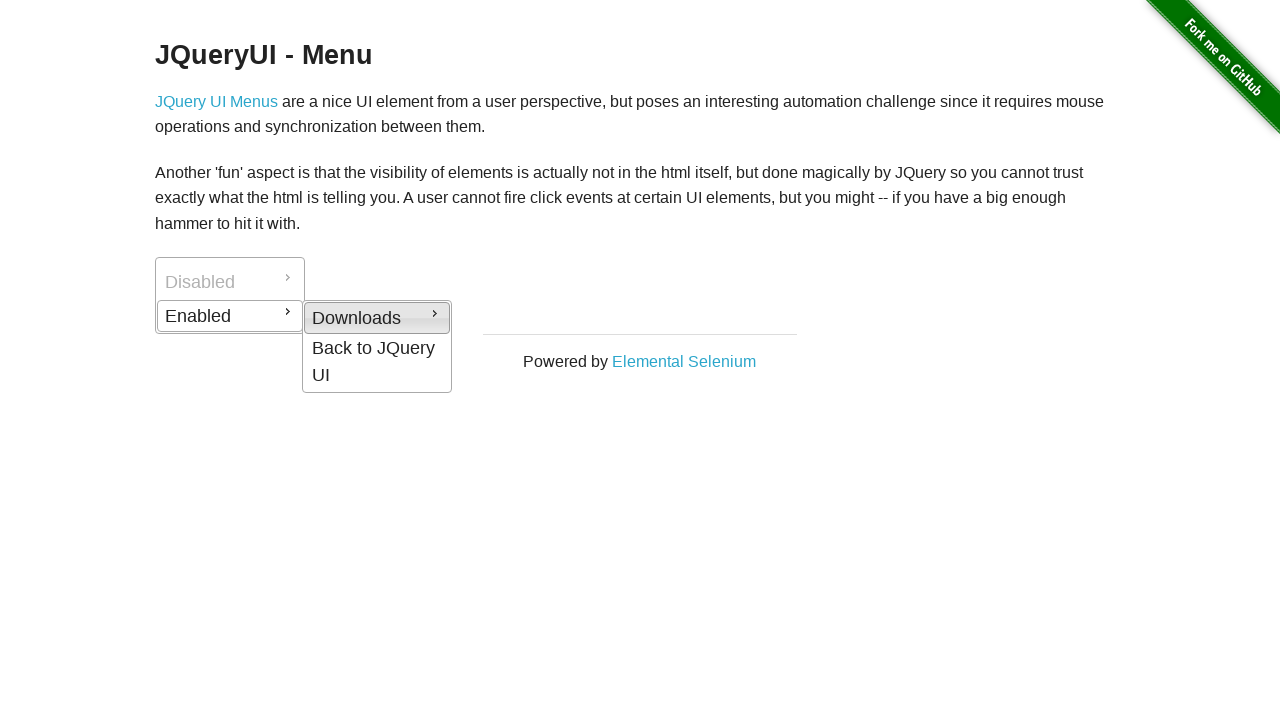

PDF option became visible in Downloads submenu
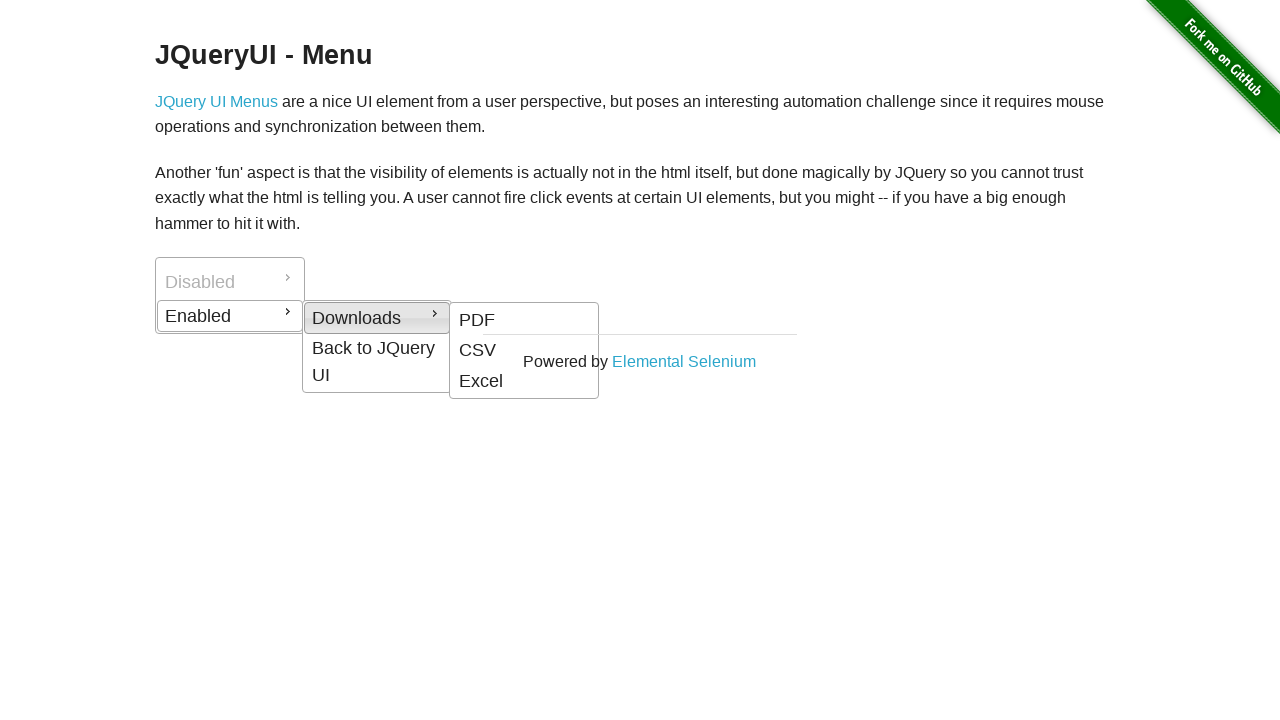

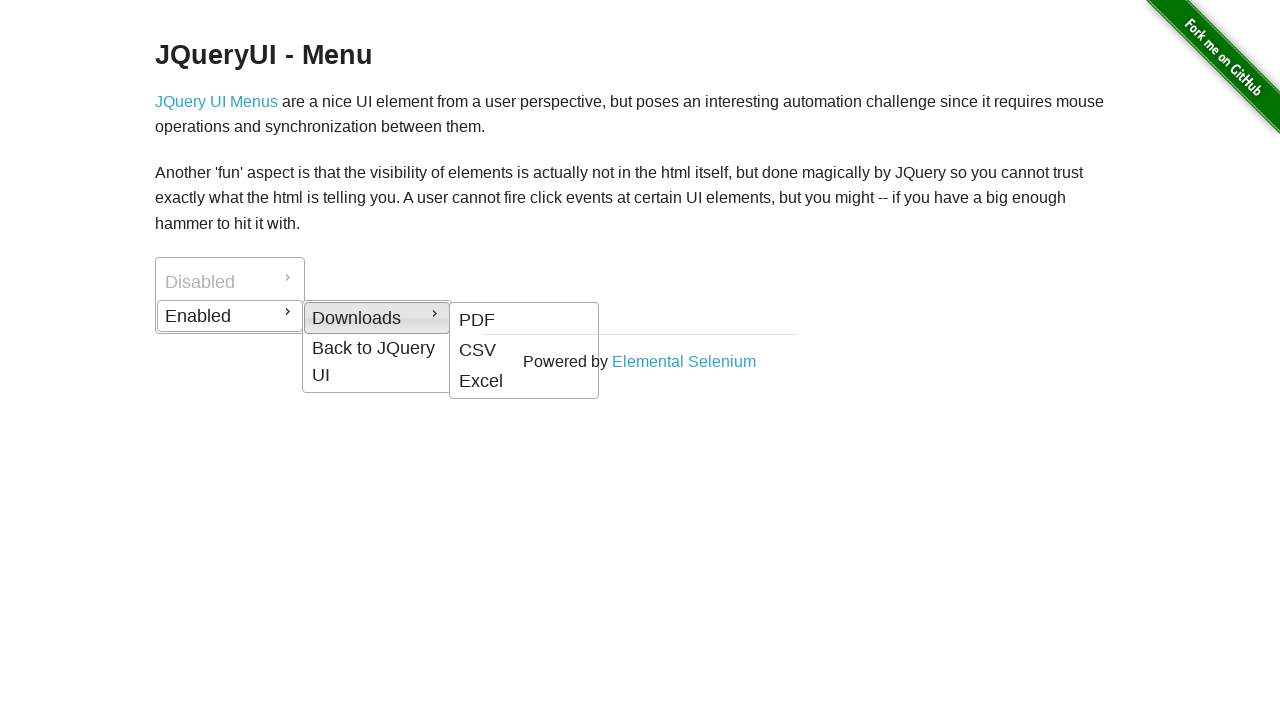